Navigates to a file download page and clicks on a link to download a text file, verifying the download functionality

Starting URL: http://the-internet.herokuapp.com/download

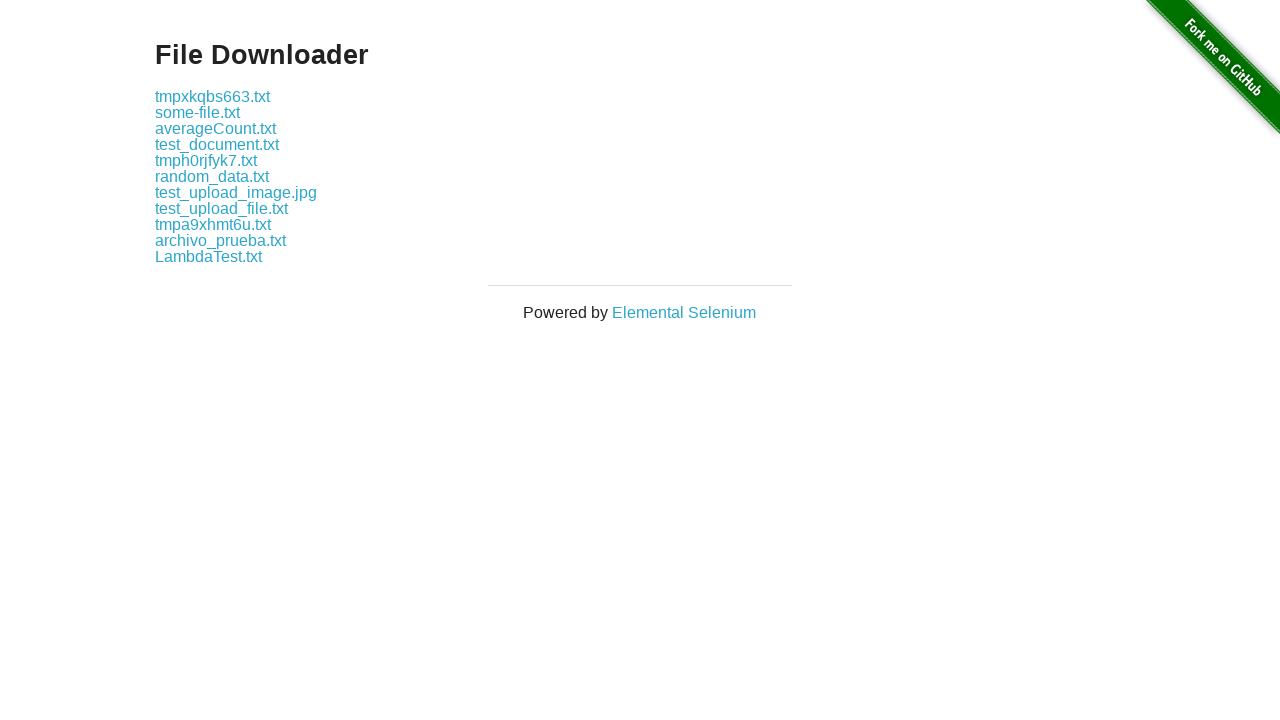

Navigated to file download page
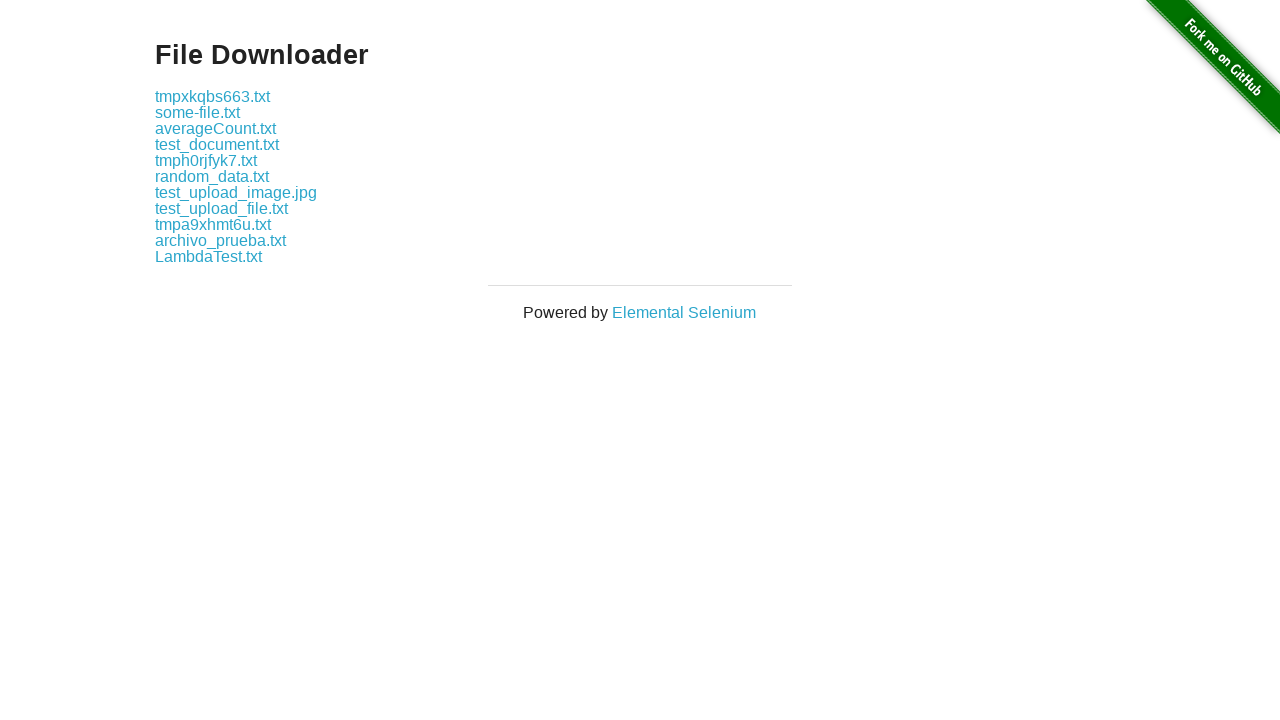

Clicked on some-file.txt download link at (198, 112) on a:text('some-file.txt')
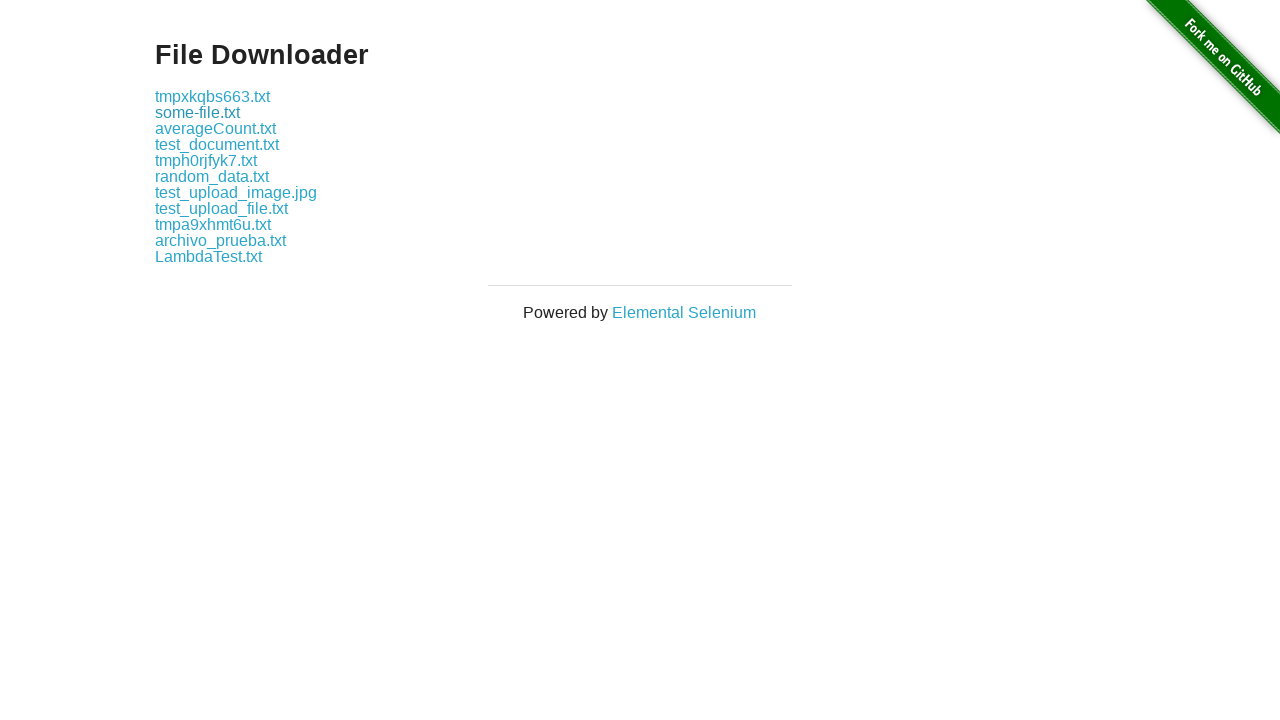

Waited for download to initiate
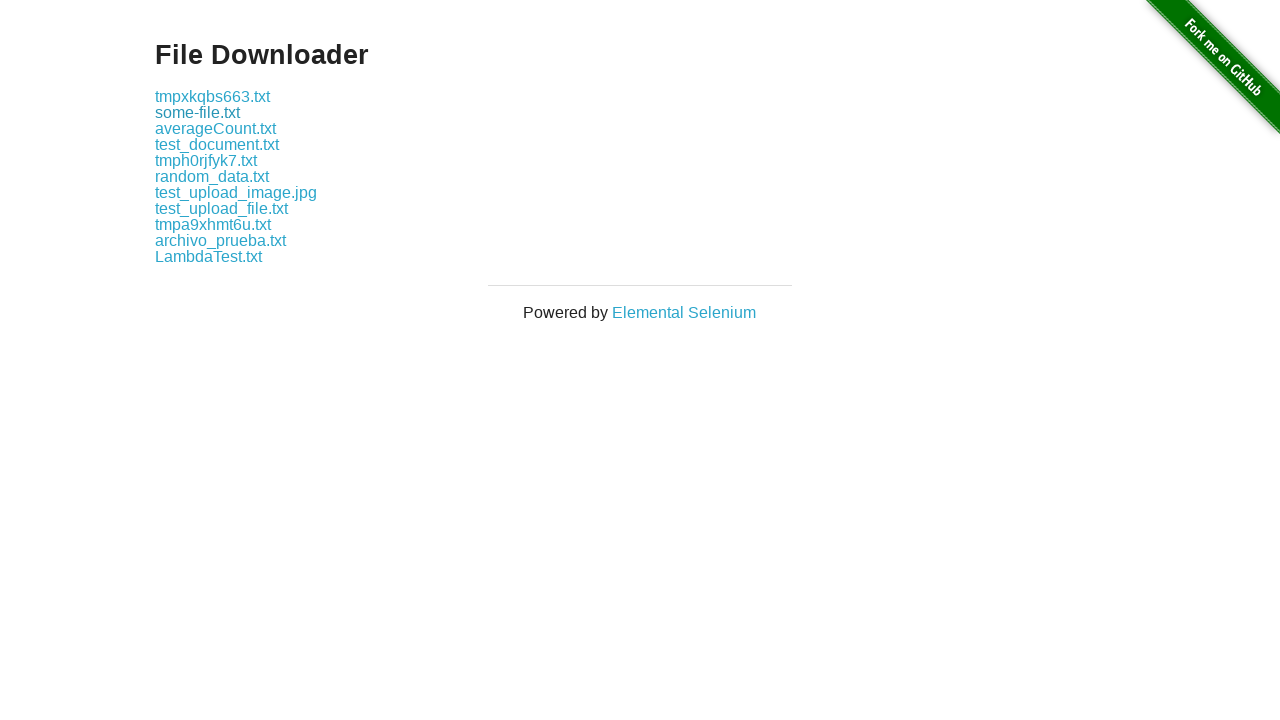

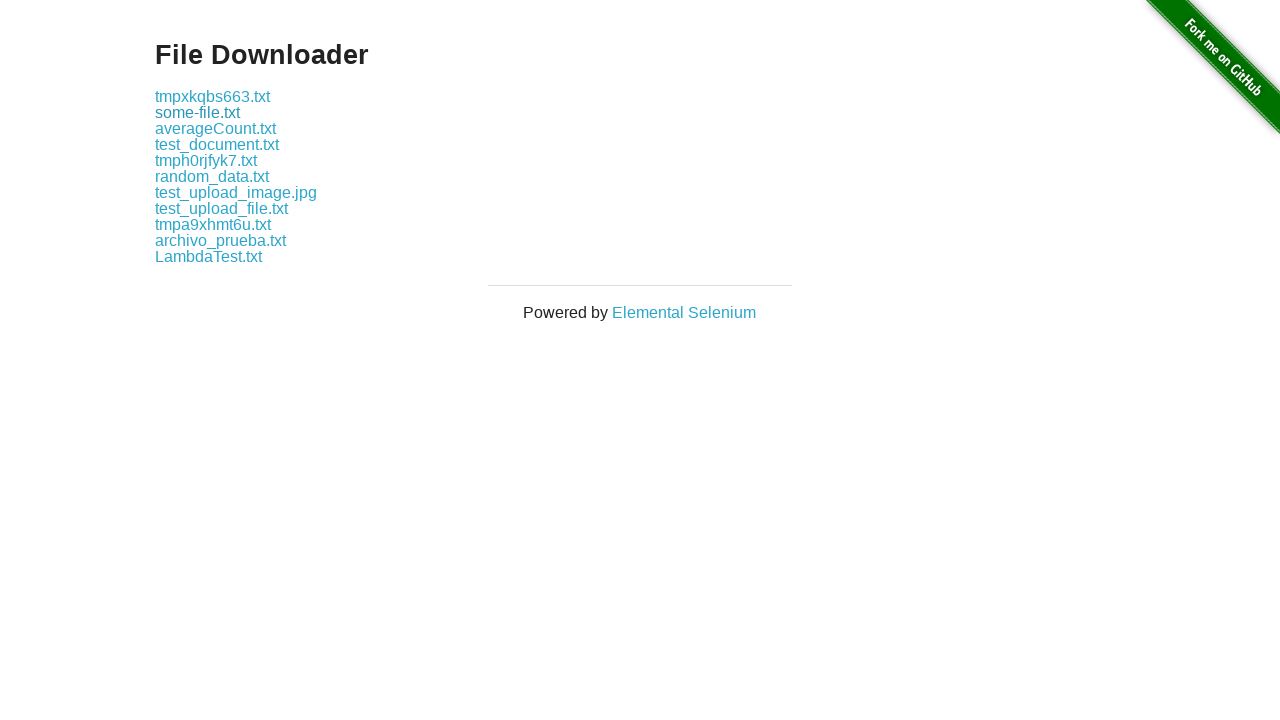